Tests dropdown selection functionality by selecting options using different methods - by index, by visible text, and by value

Starting URL: https://rahulshettyacademy.com/dropdownsPractise/

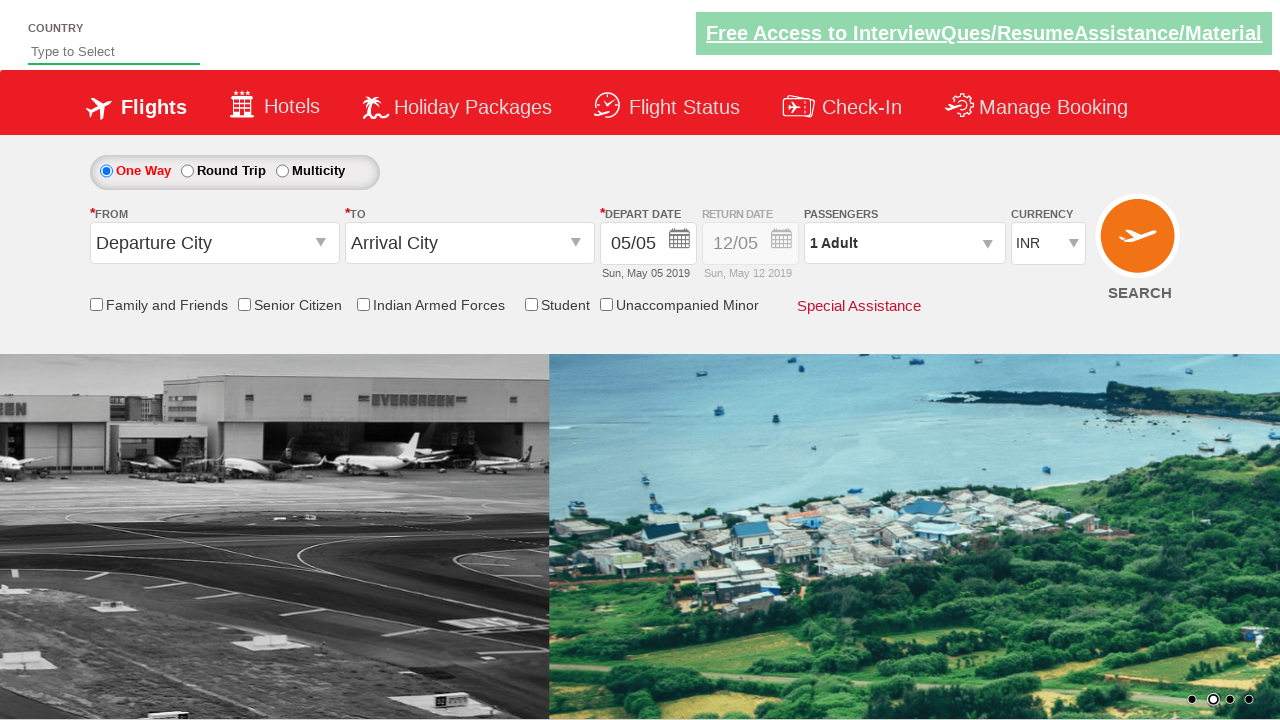

Selected dropdown option by index 3 (4th option) on #ctl00_mainContent_DropDownListCurrency
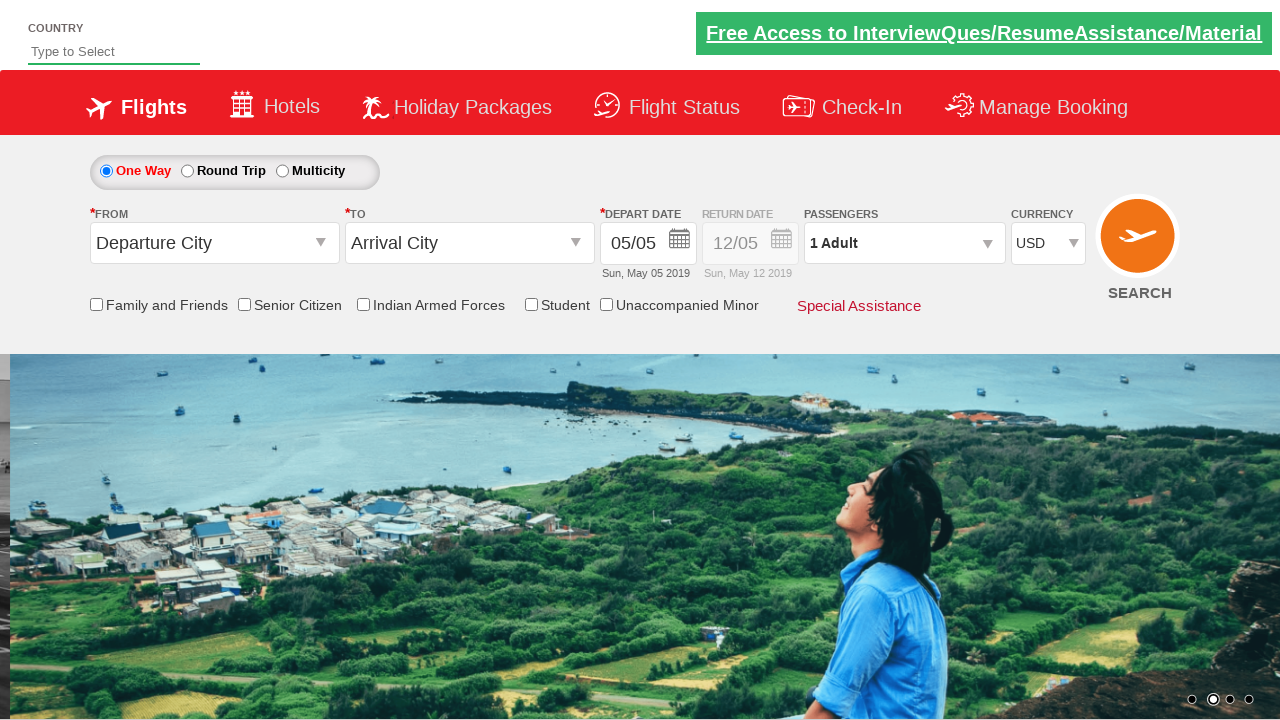

Retrieved selected dropdown value
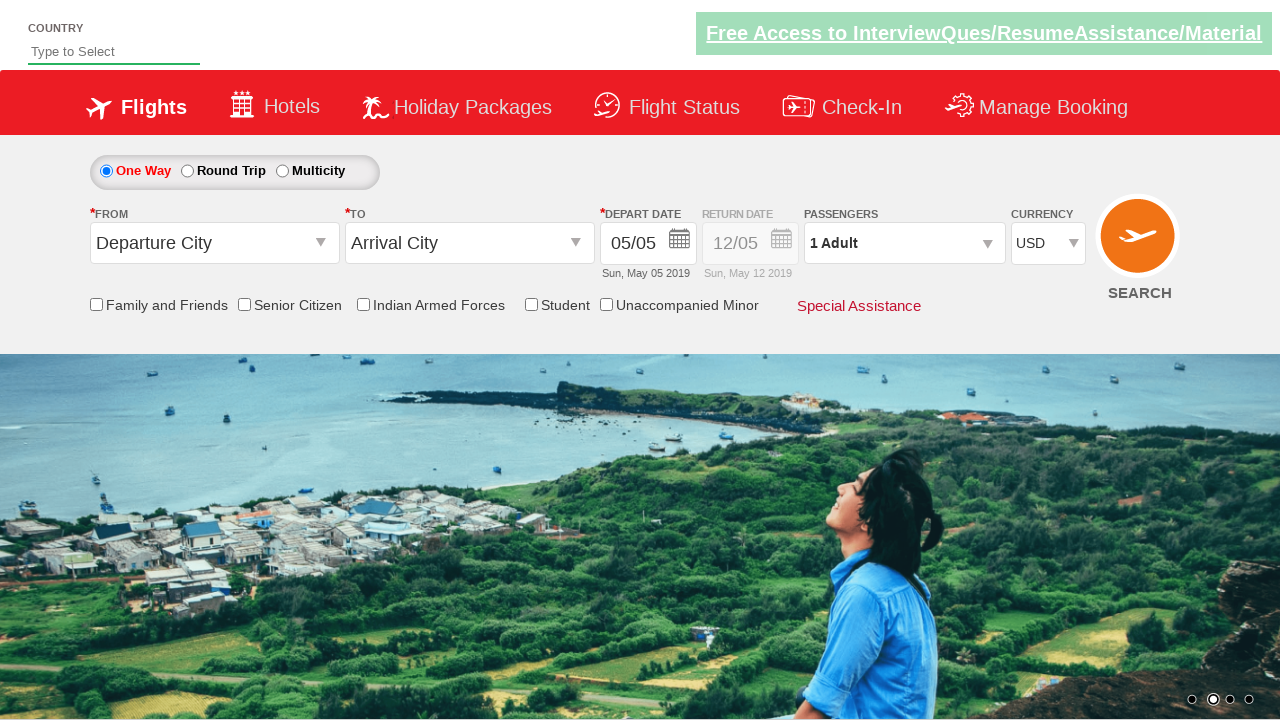

Printed selected option text content
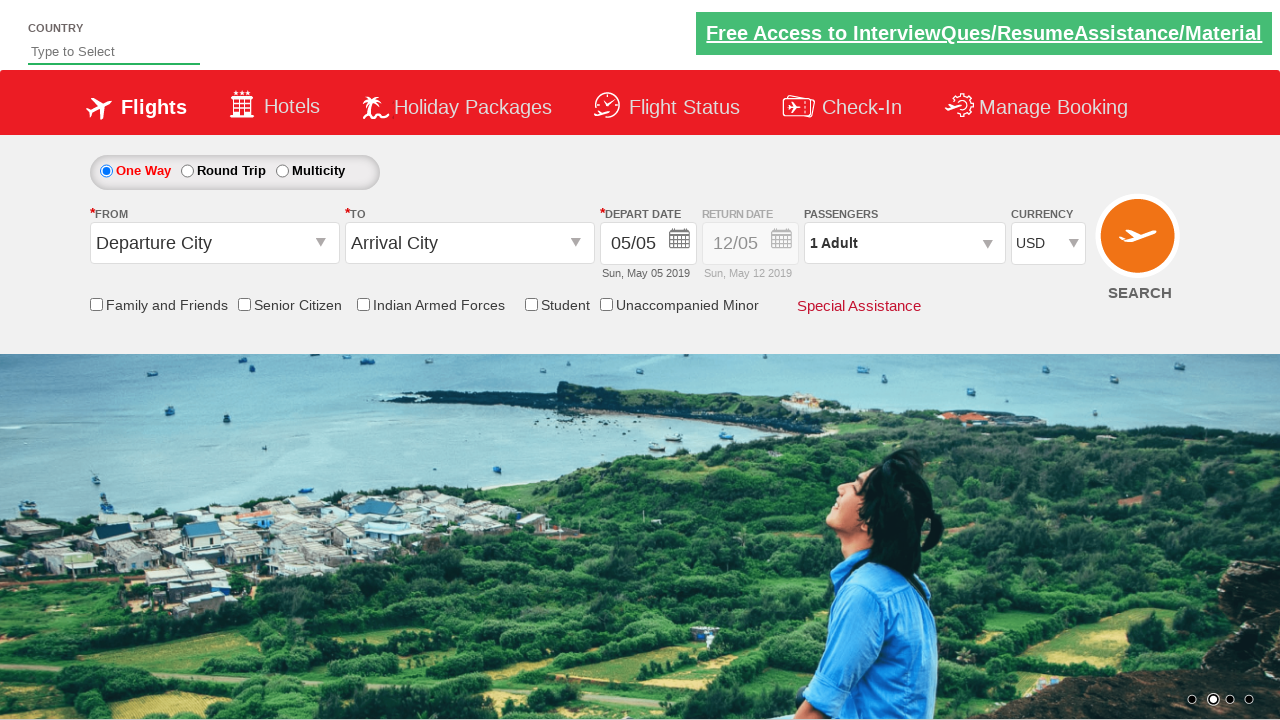

Selected dropdown option by visible text 'AED' on #ctl00_mainContent_DropDownListCurrency
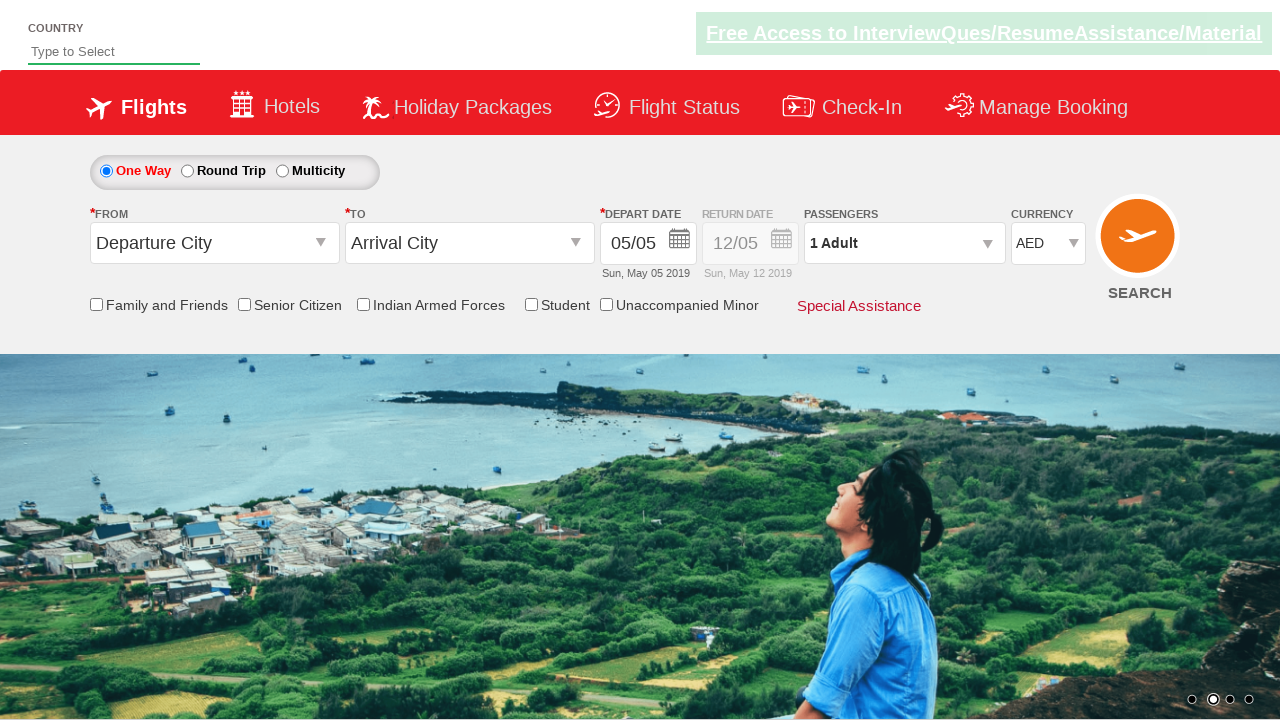

Retrieved selected dropdown value
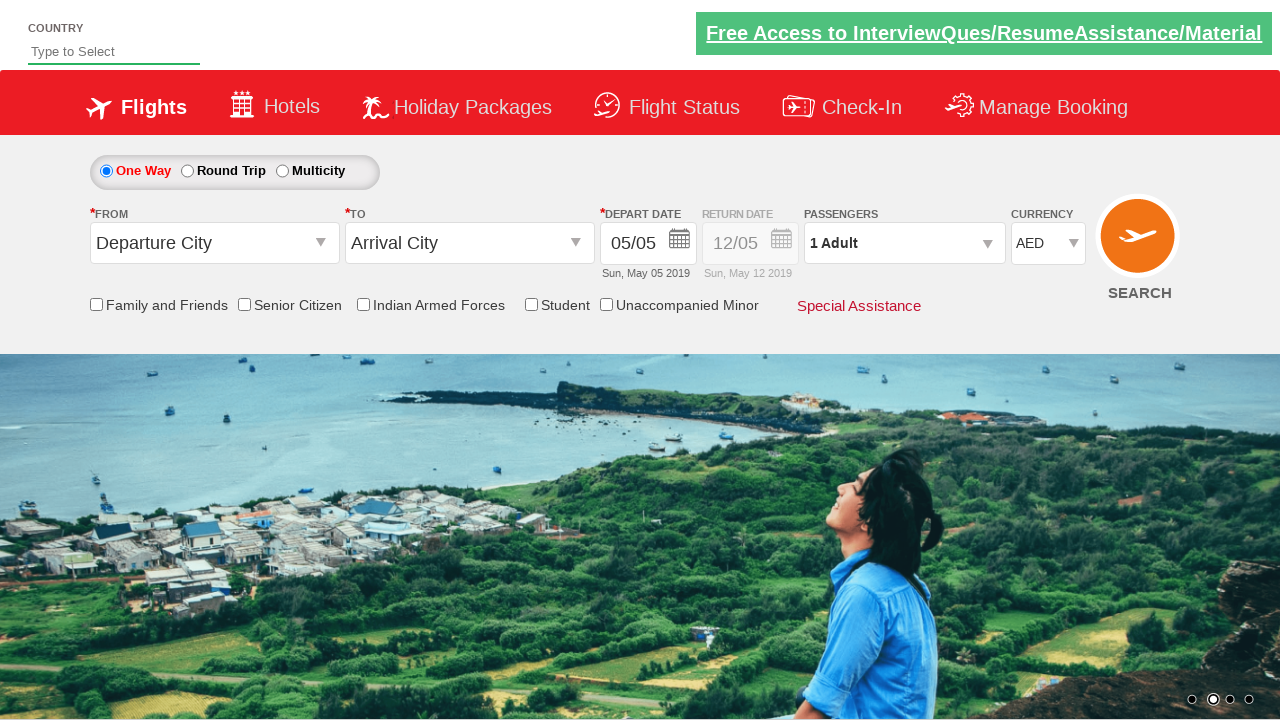

Printed selected option text content
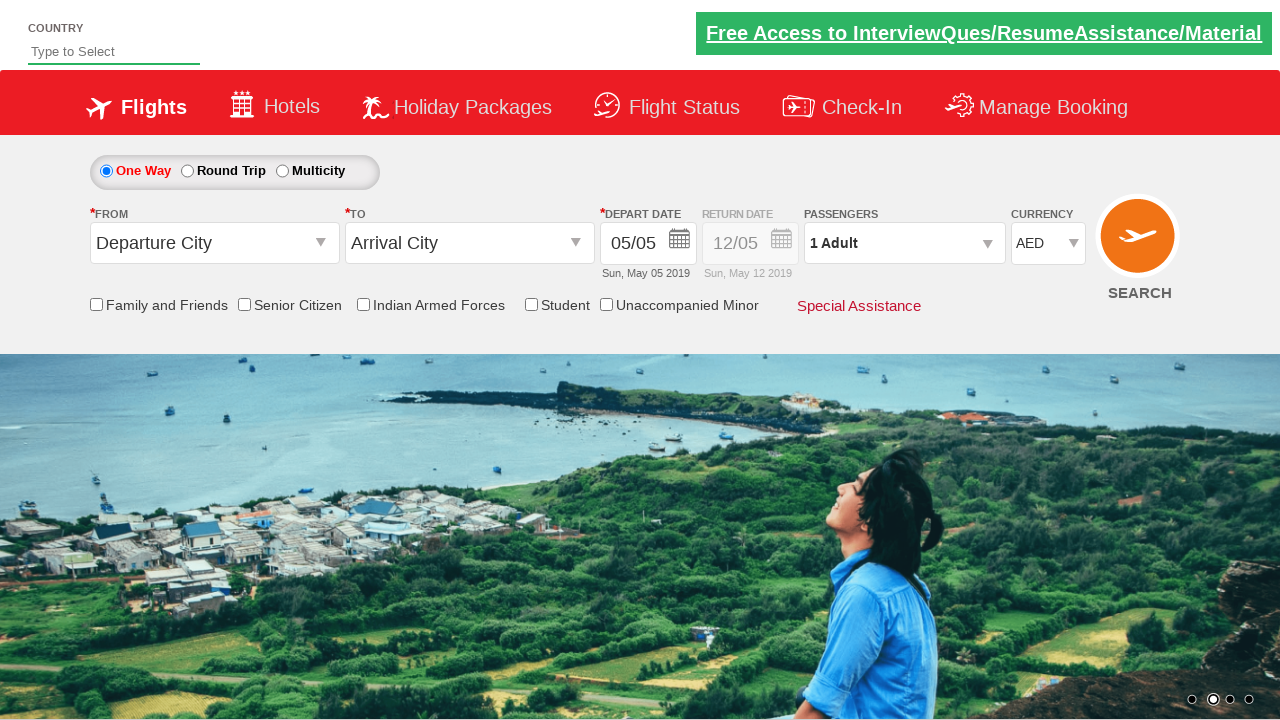

Selected dropdown option by value 'INR' on #ctl00_mainContent_DropDownListCurrency
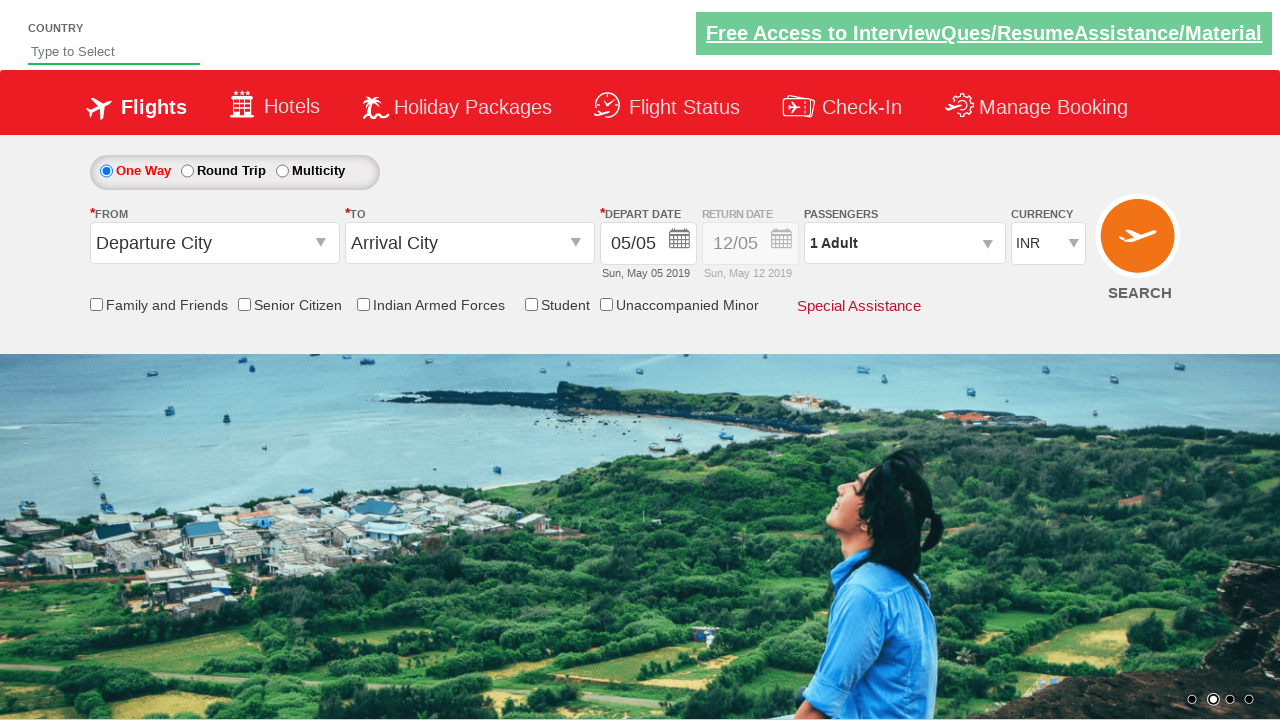

Retrieved selected dropdown value
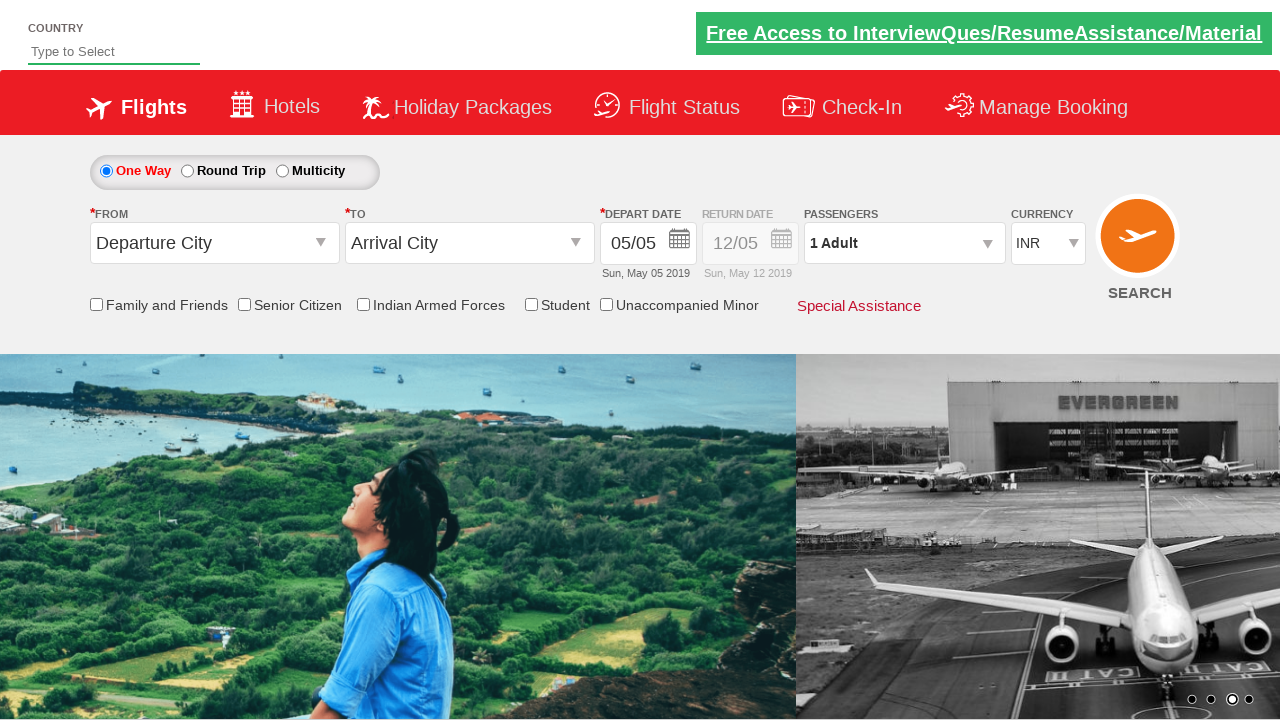

Printed selected option text content
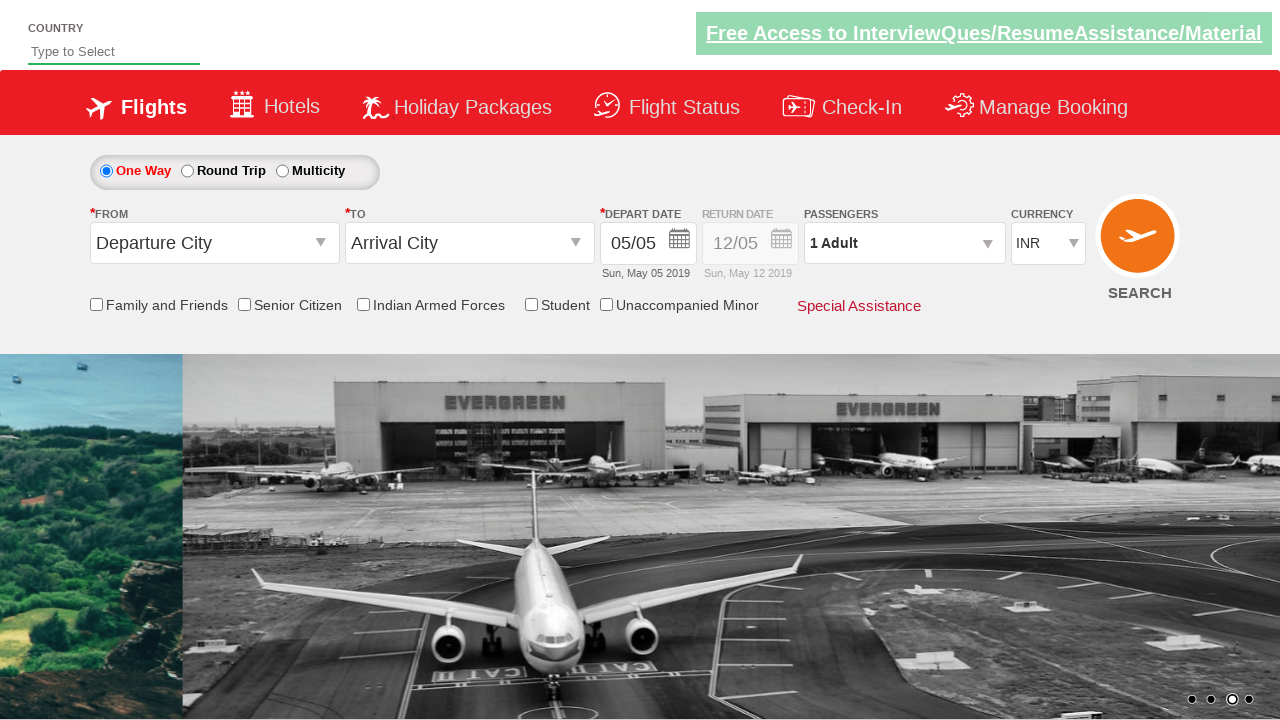

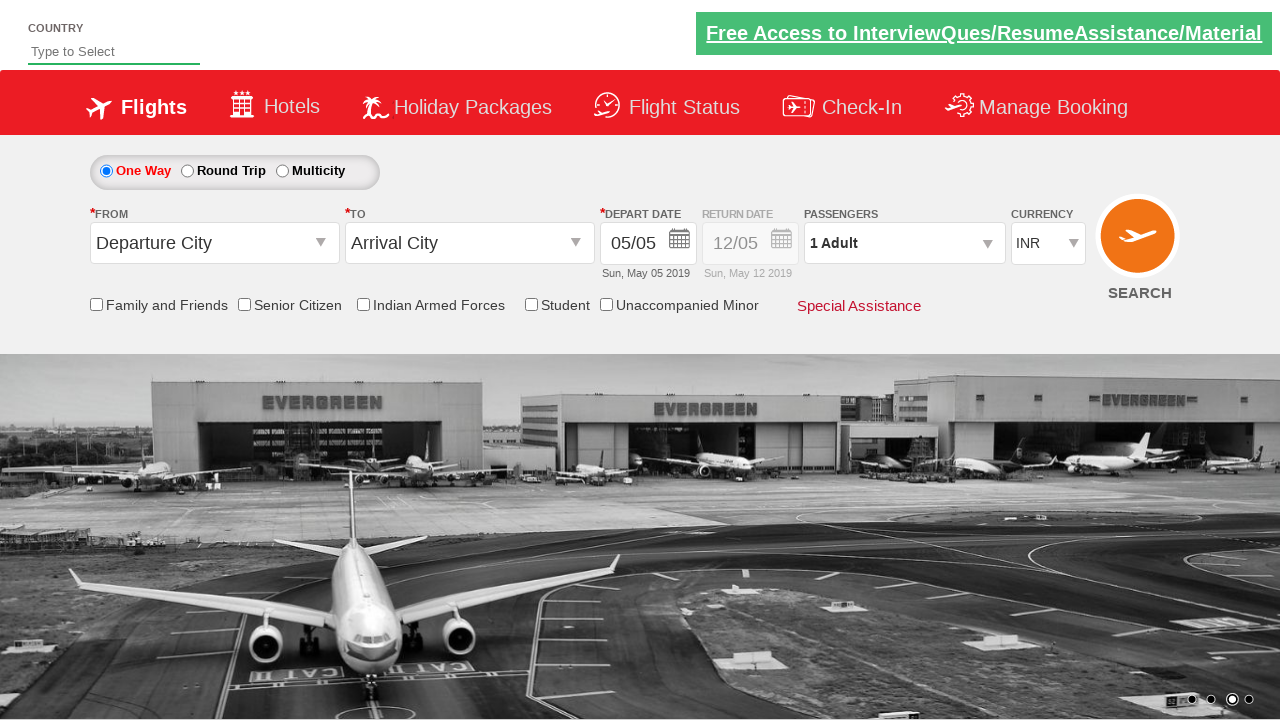